Tests tabbed window functionality by opening Gmail, creating a new tab, and navigating to YouTube in the new tab.

Starting URL: https://www.gmail.com/

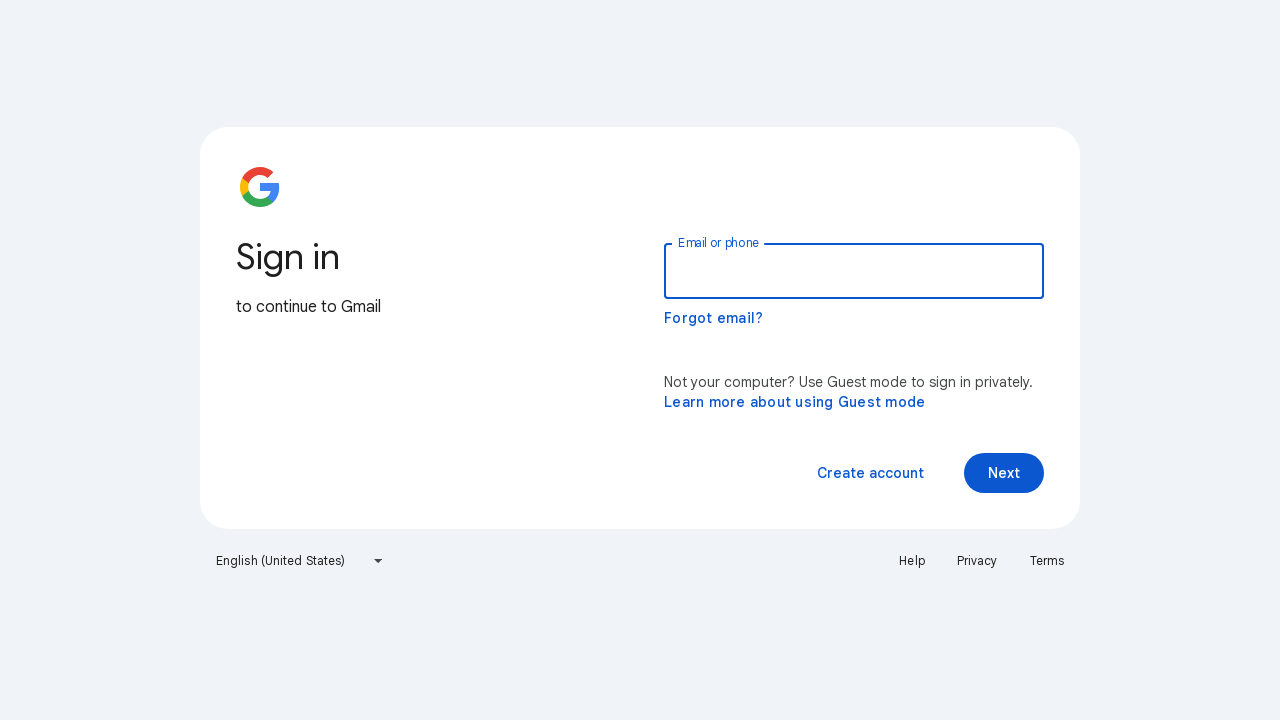

Retrieved Gmail page title
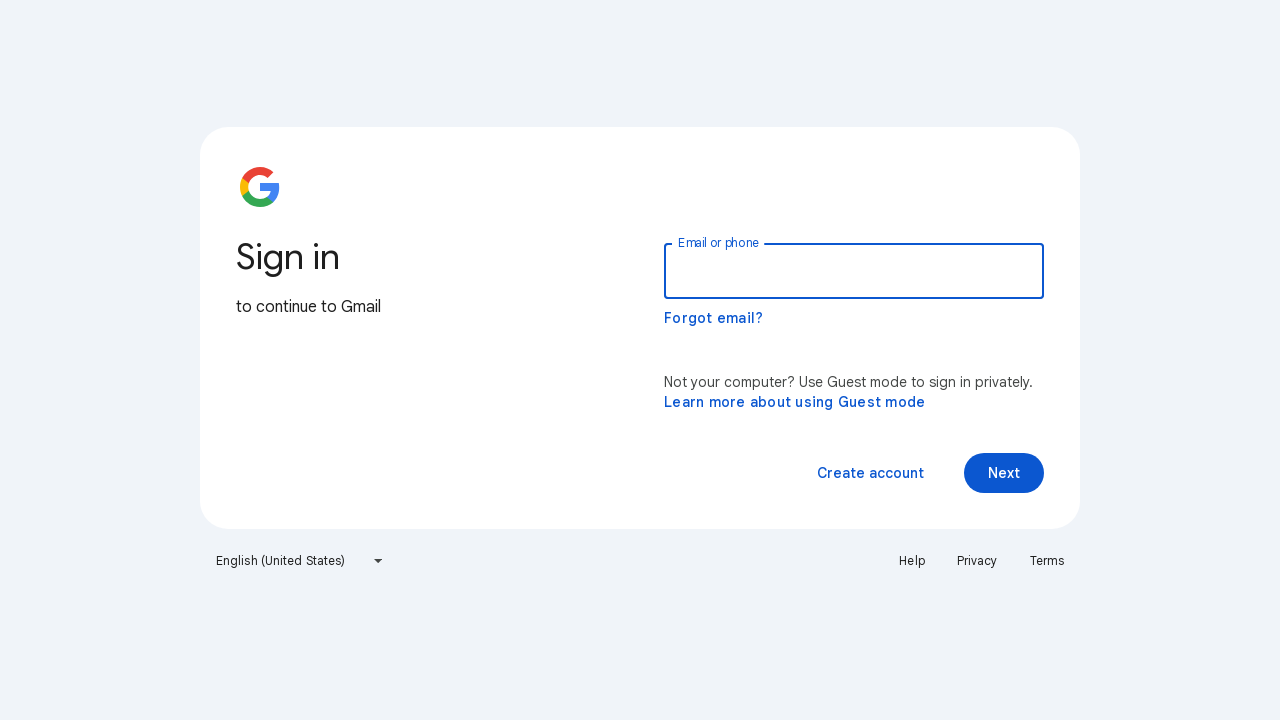

Opened a new tab
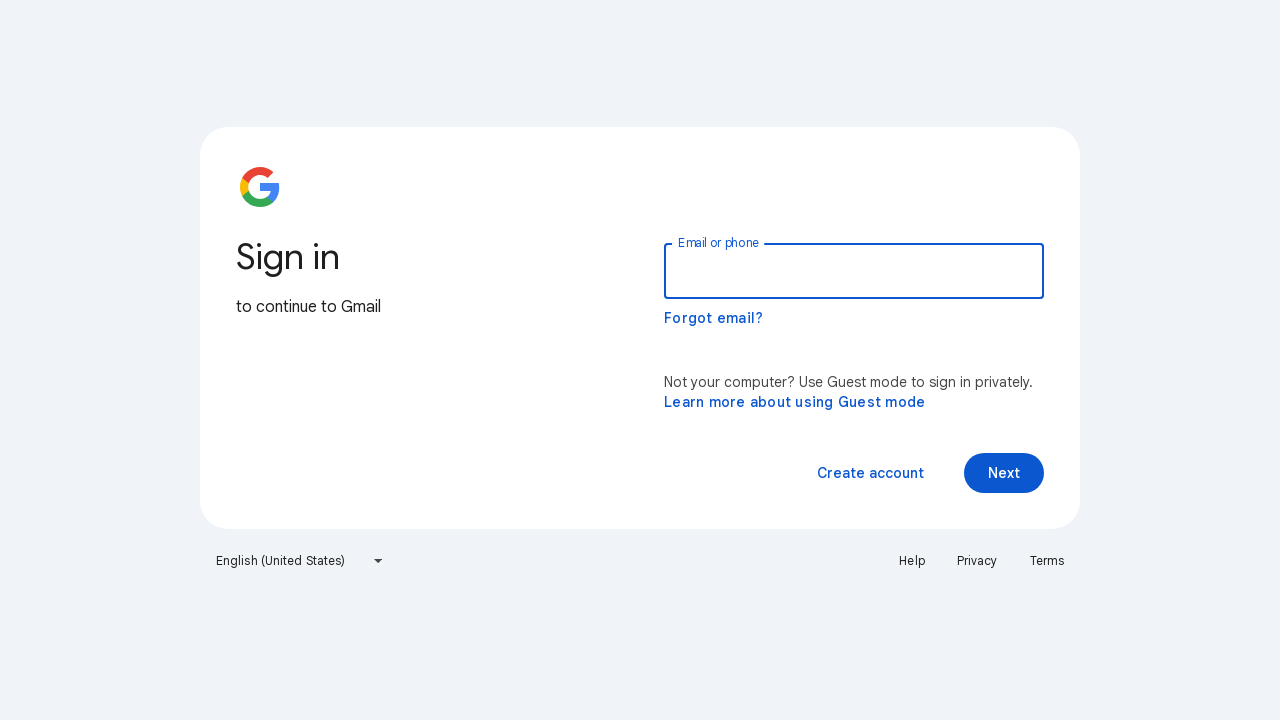

Navigated to YouTube in the new tab
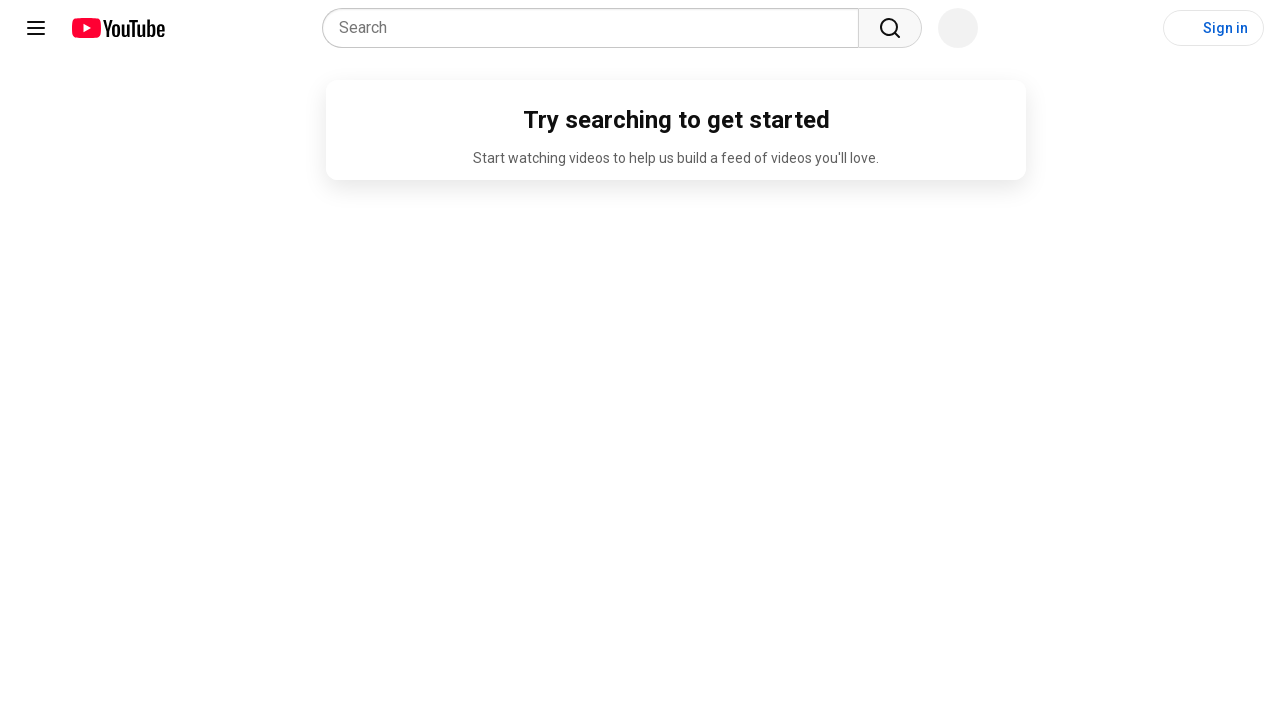

Retrieved YouTube page title
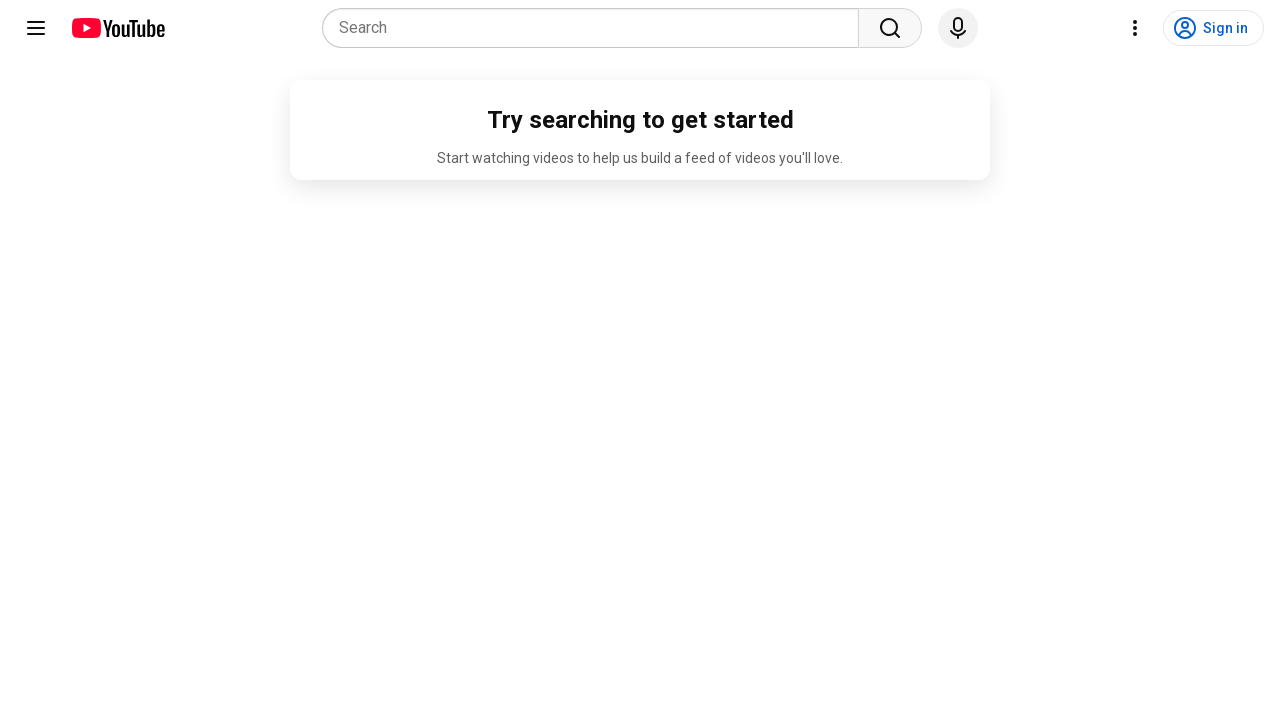

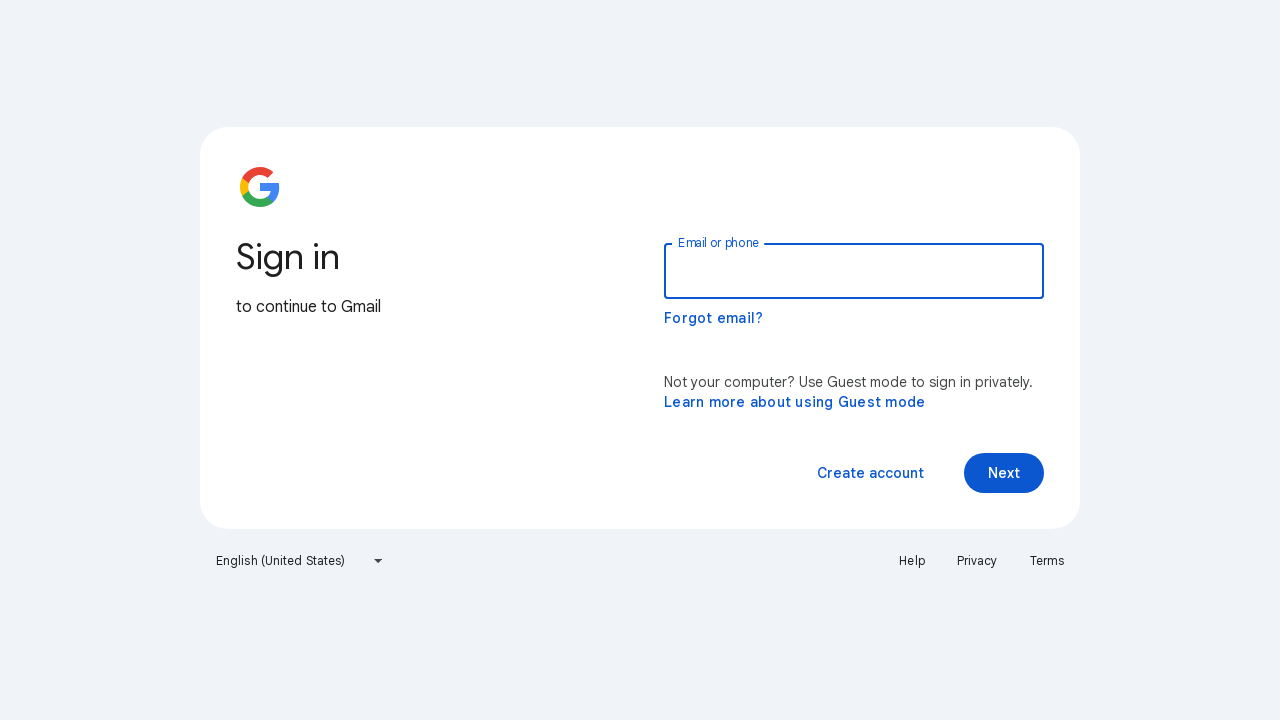